Tests mouse right-click functionality on a context menu demo page by performing a right-click on a button element to trigger a context menu

Starting URL: https://swisnl.github.io/jQuery-contextMenu/demo.html

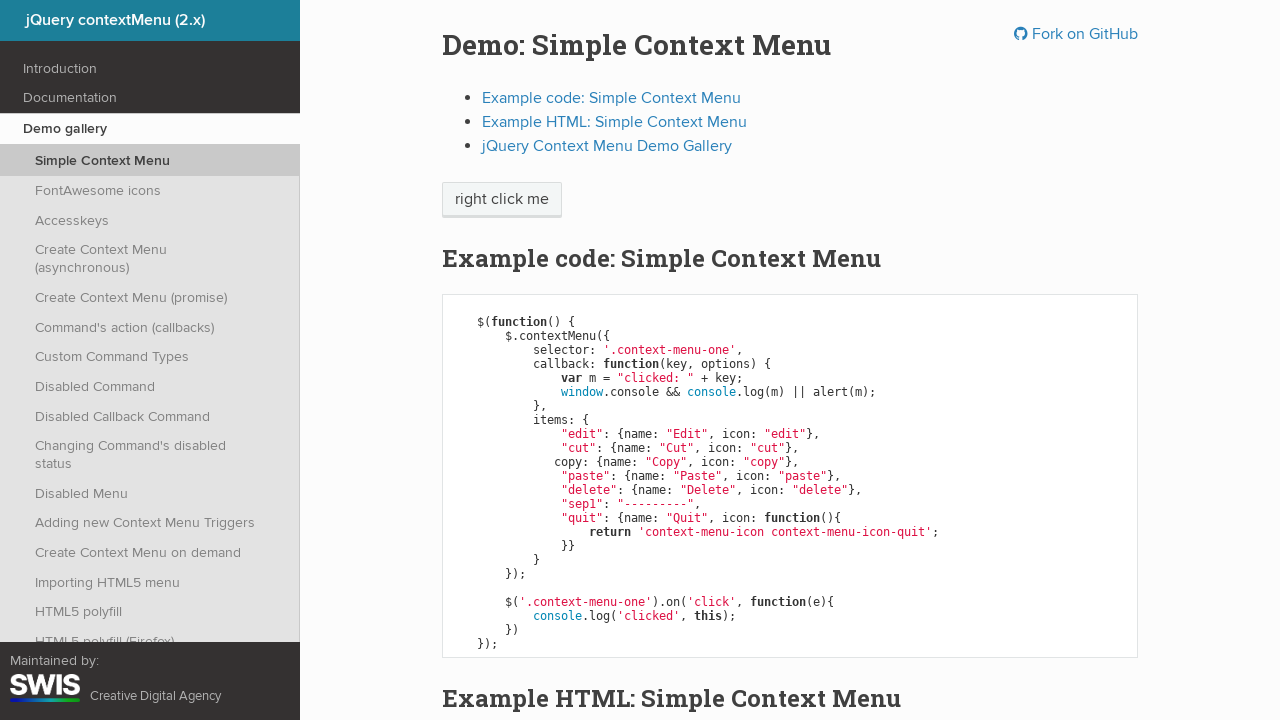

Located the right-click button element
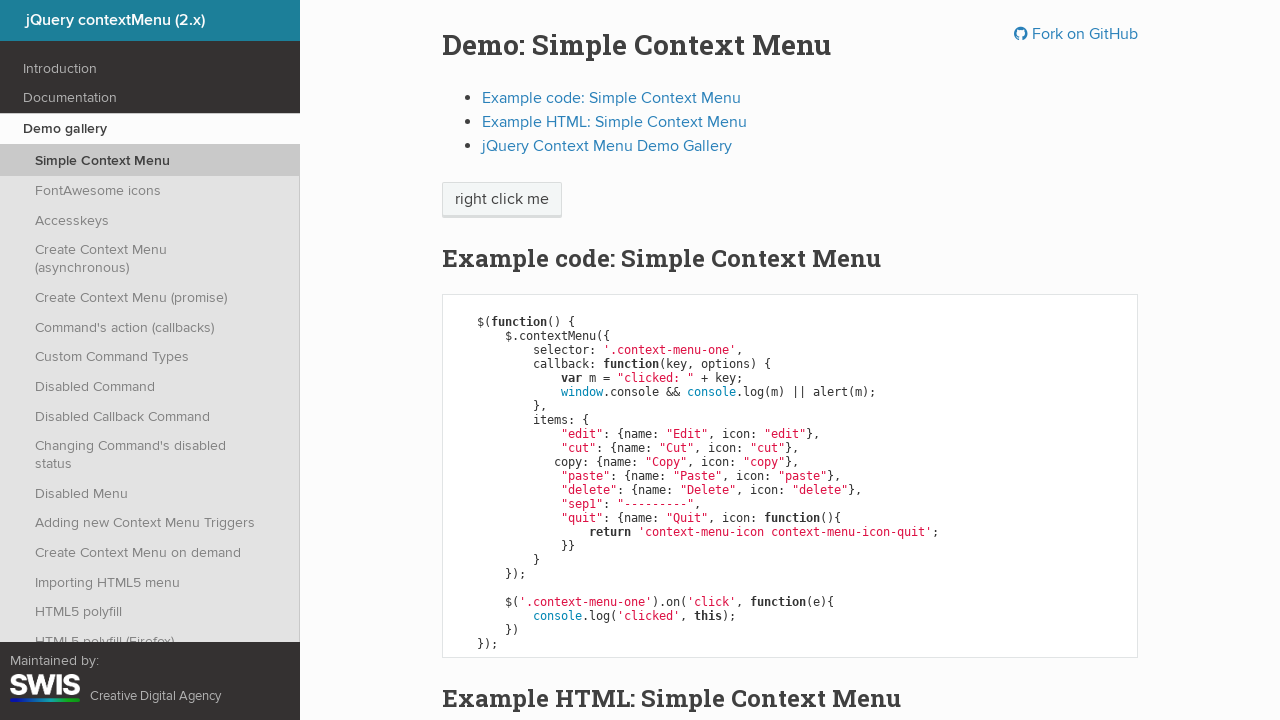

Performed right-click on button to trigger context menu at (502, 200) on xpath=//span[@class='context-menu-one btn btn-neutral']
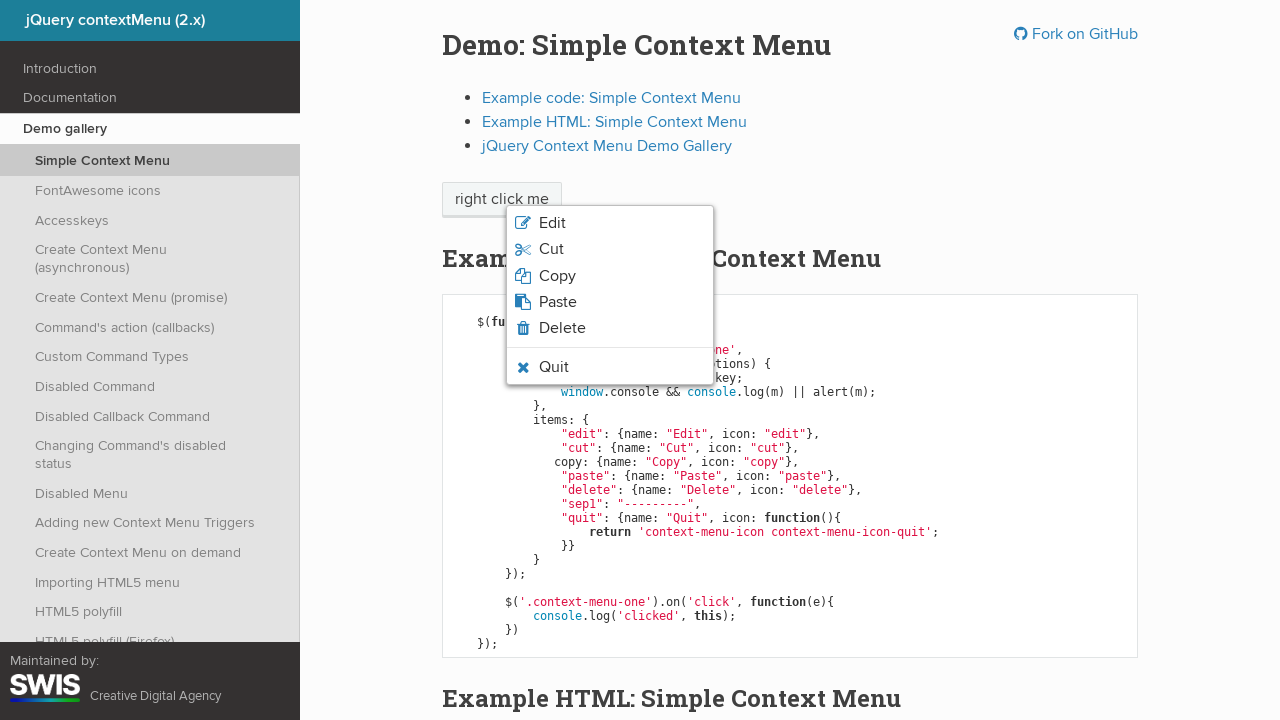

Context menu appeared
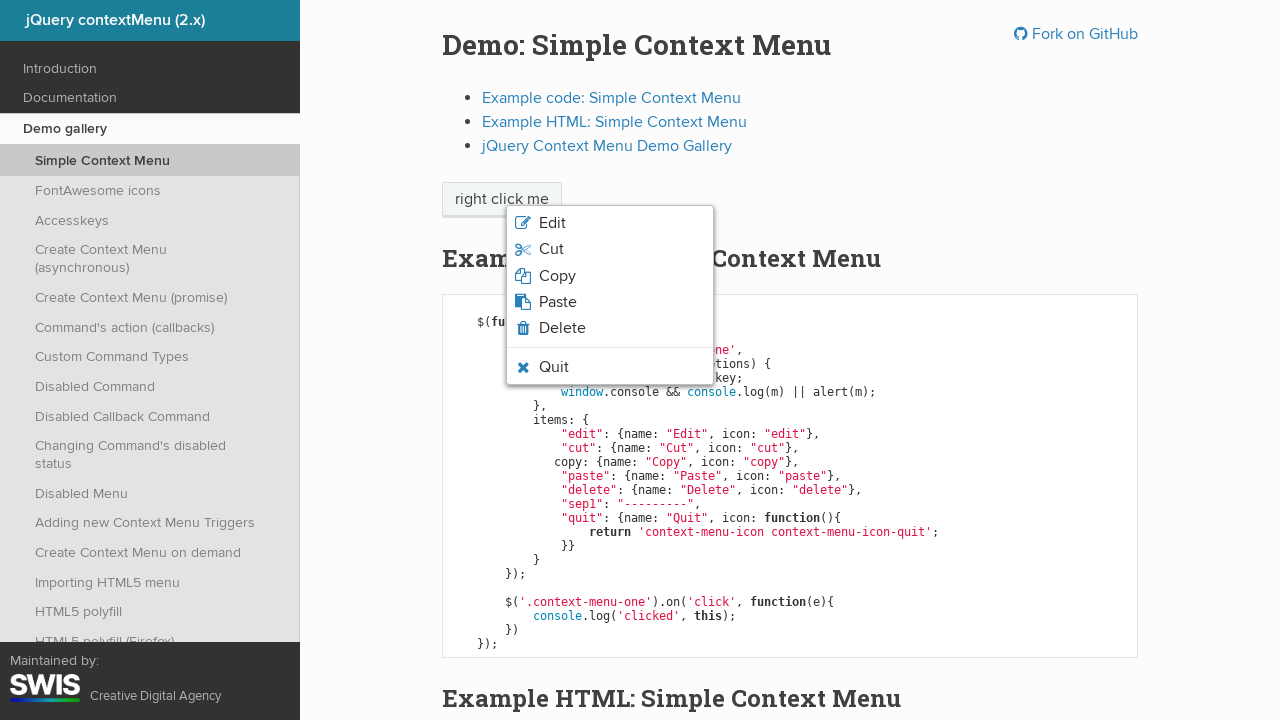

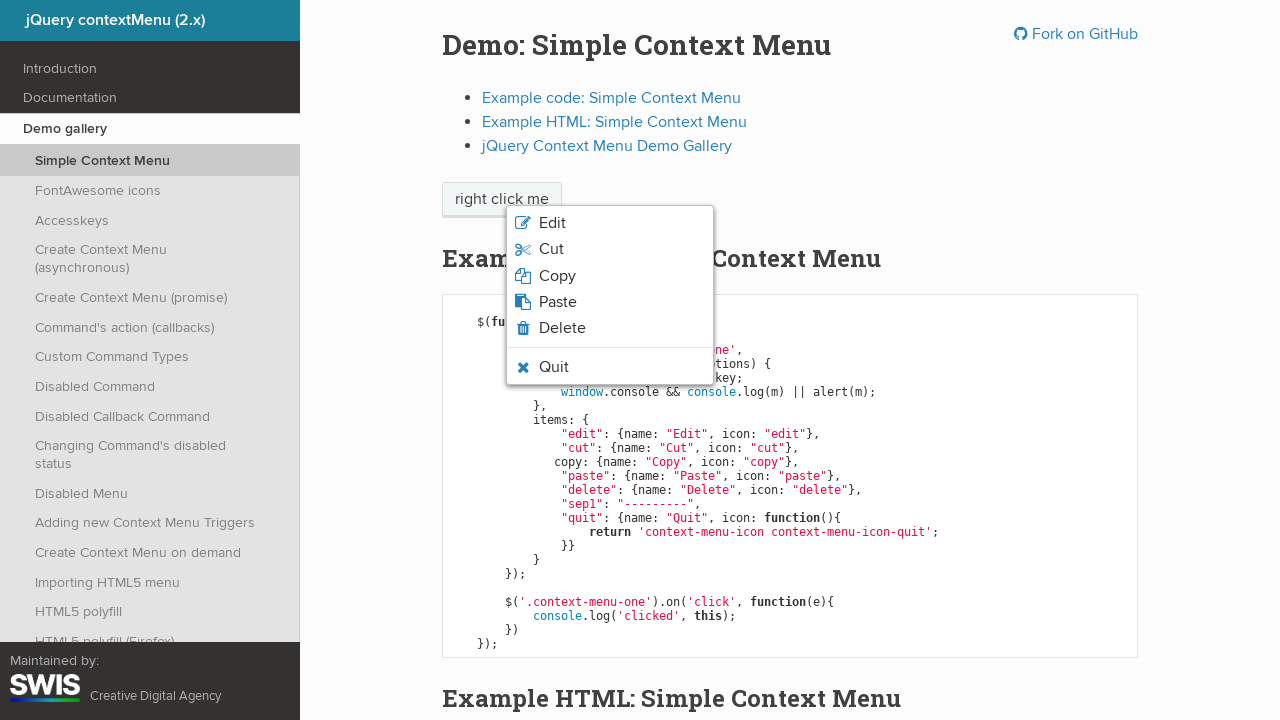